Tests drag and drop functionality by dragging an element from source to target location on a jQuery UI demo page

Starting URL: http://jqueryui.com/resources/demos/droppable/default.html

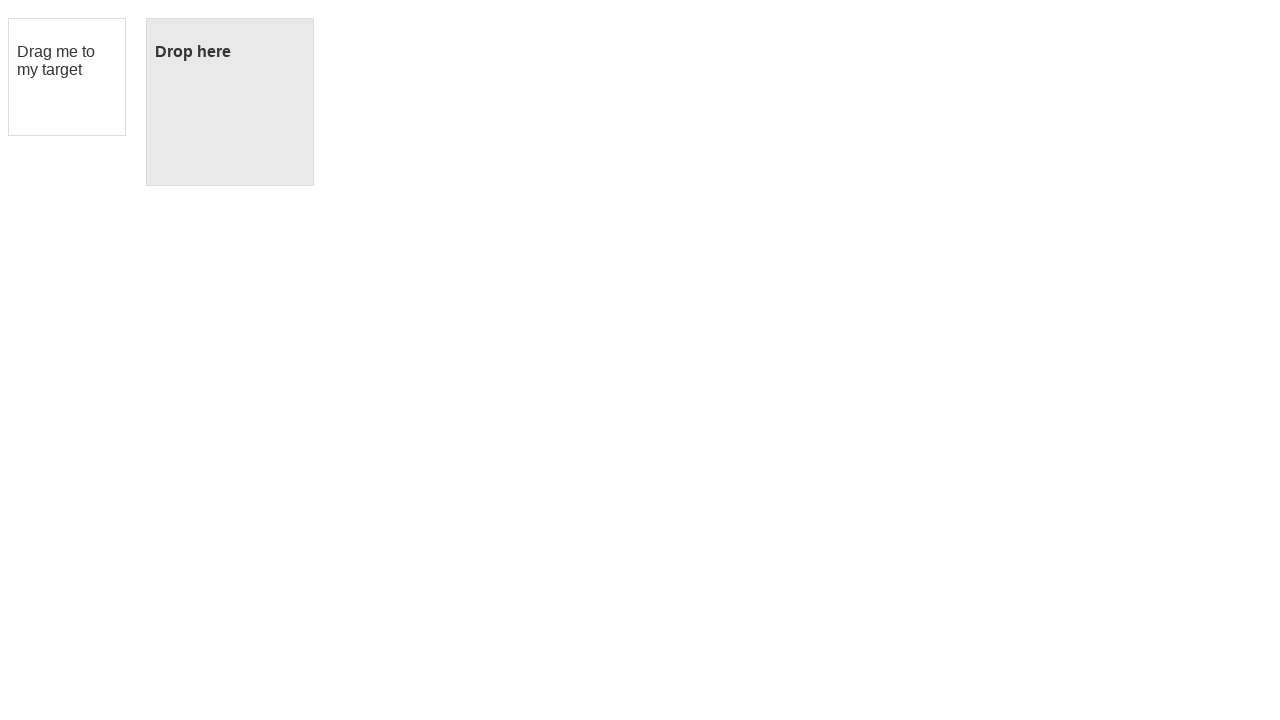

Located the draggable element with ID 'draggable'
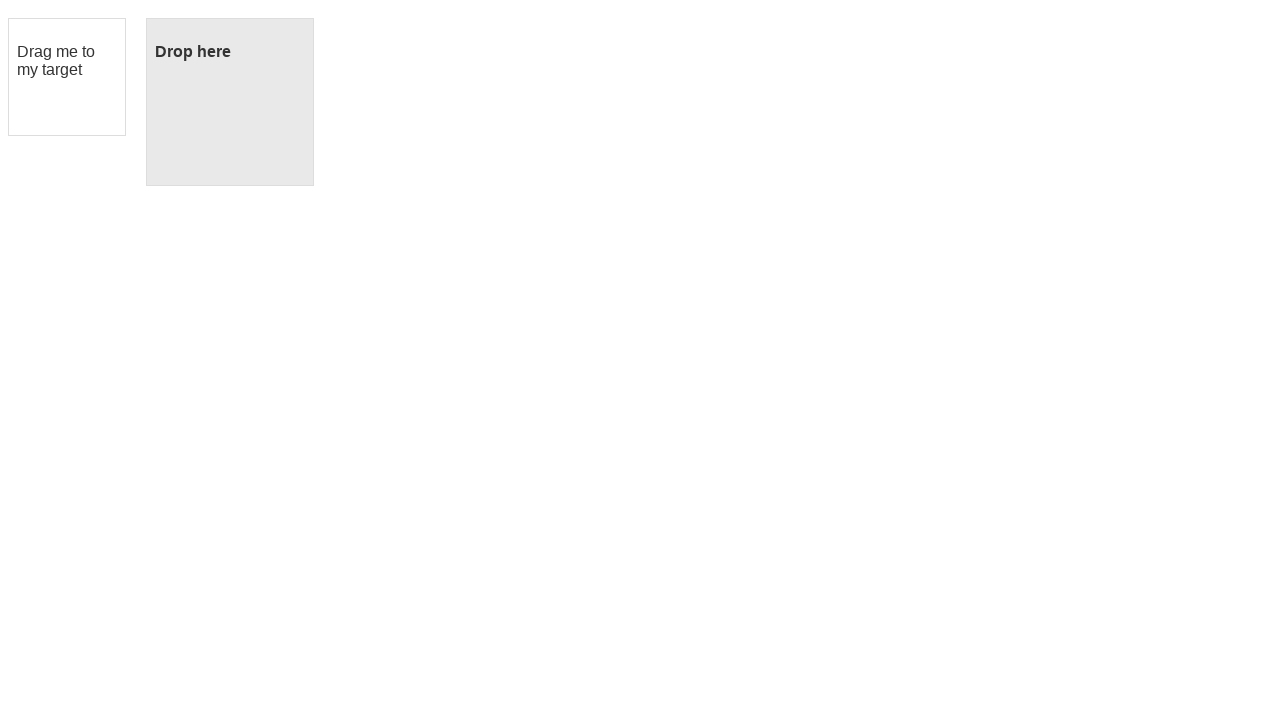

Located the droppable target element with ID 'droppable'
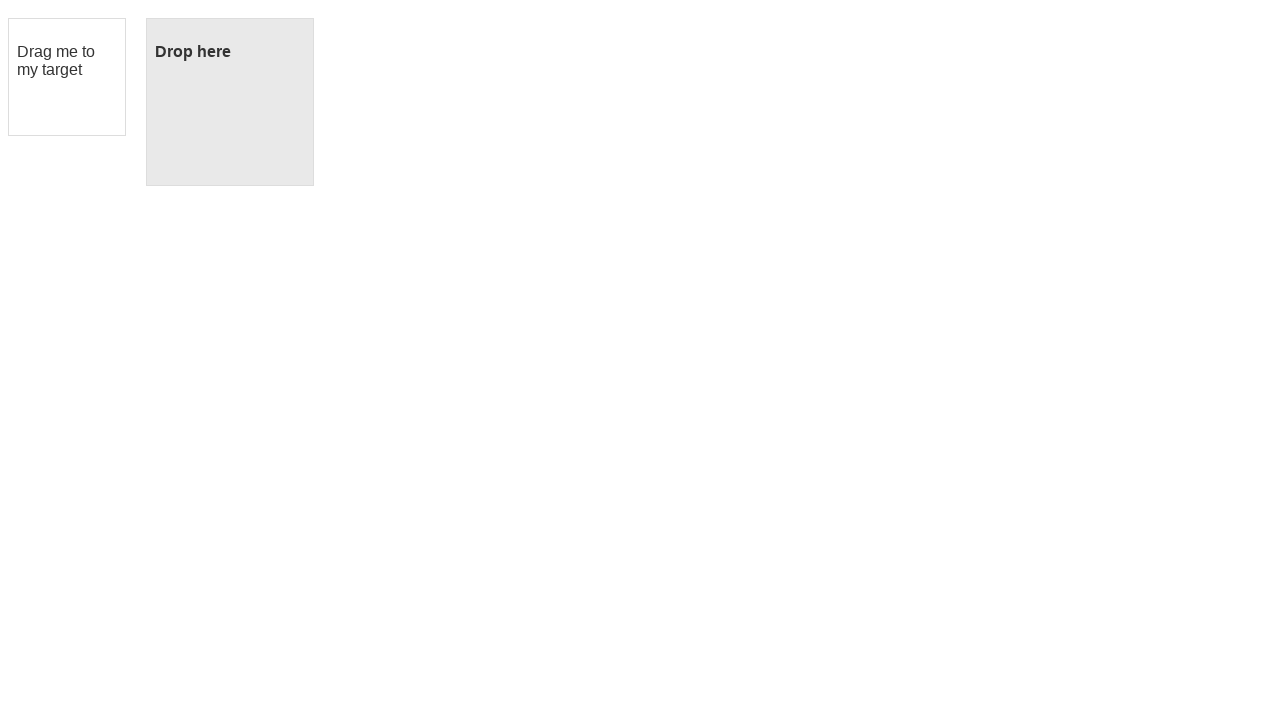

Dragged the draggable element to the droppable target at (230, 102)
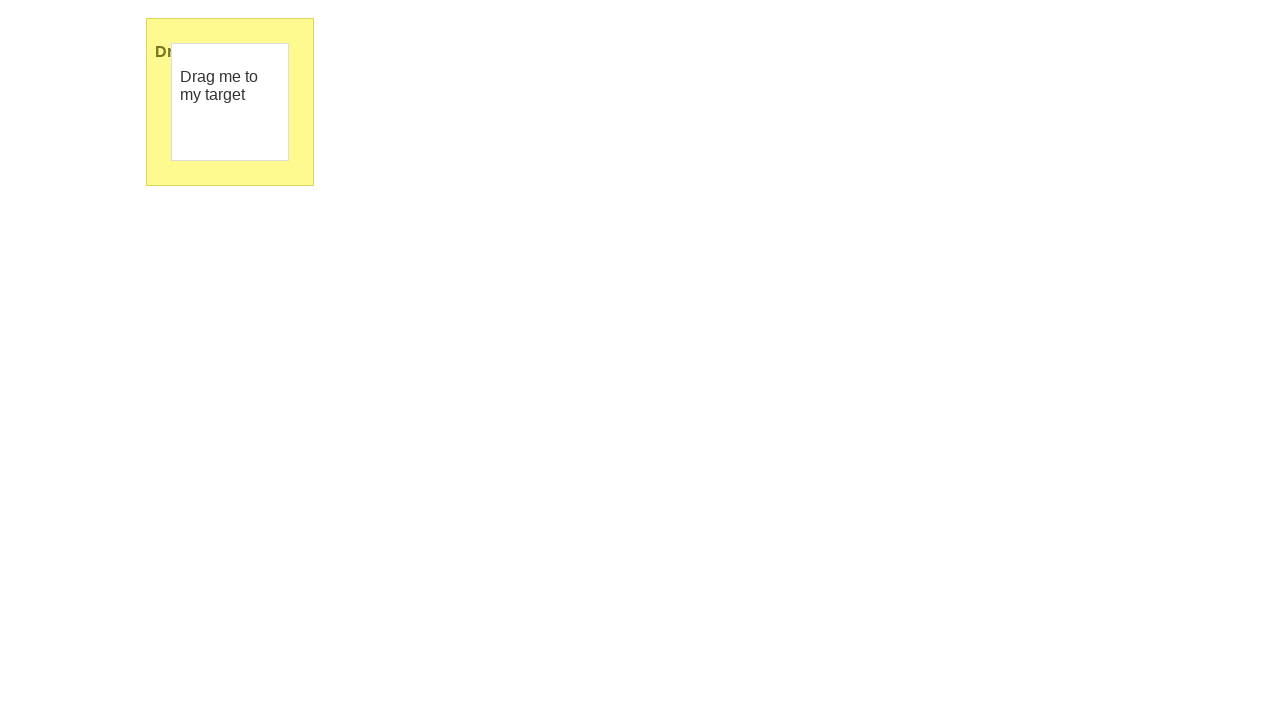

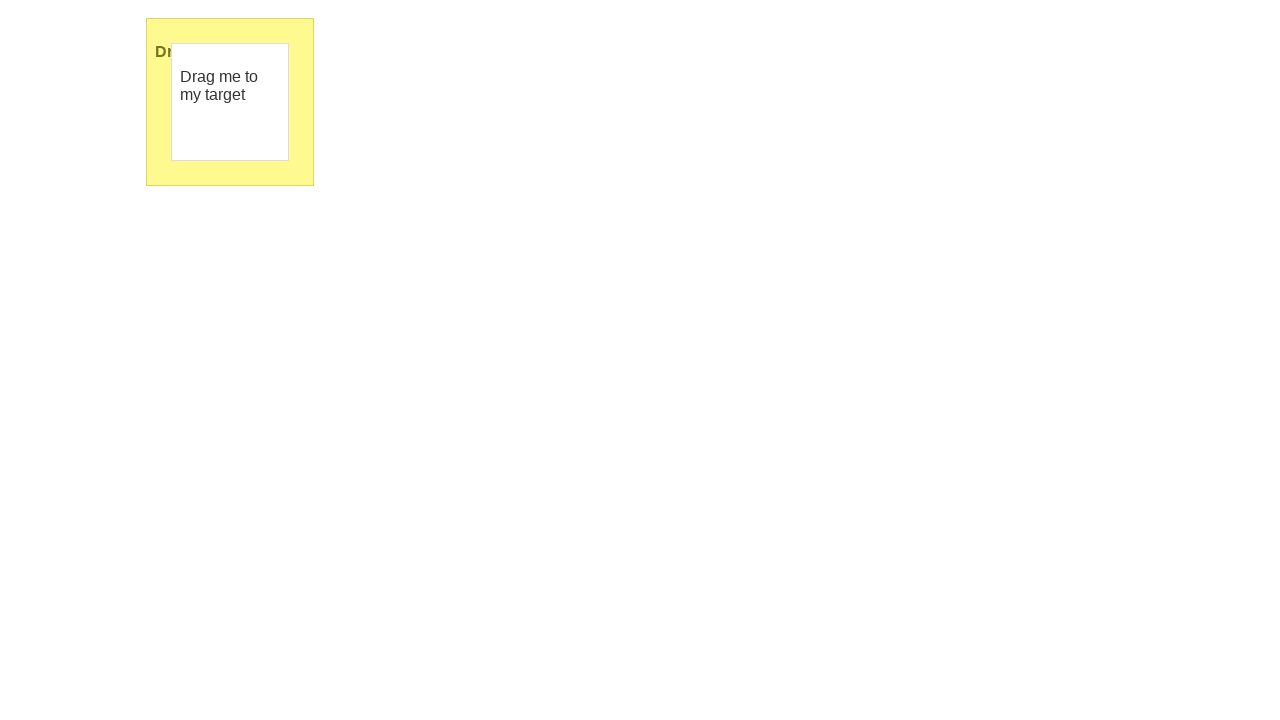